Tests Wikipedia search widget by entering a search term and clicking the search button

Starting URL: https://testautomationpractice.blogspot.com/

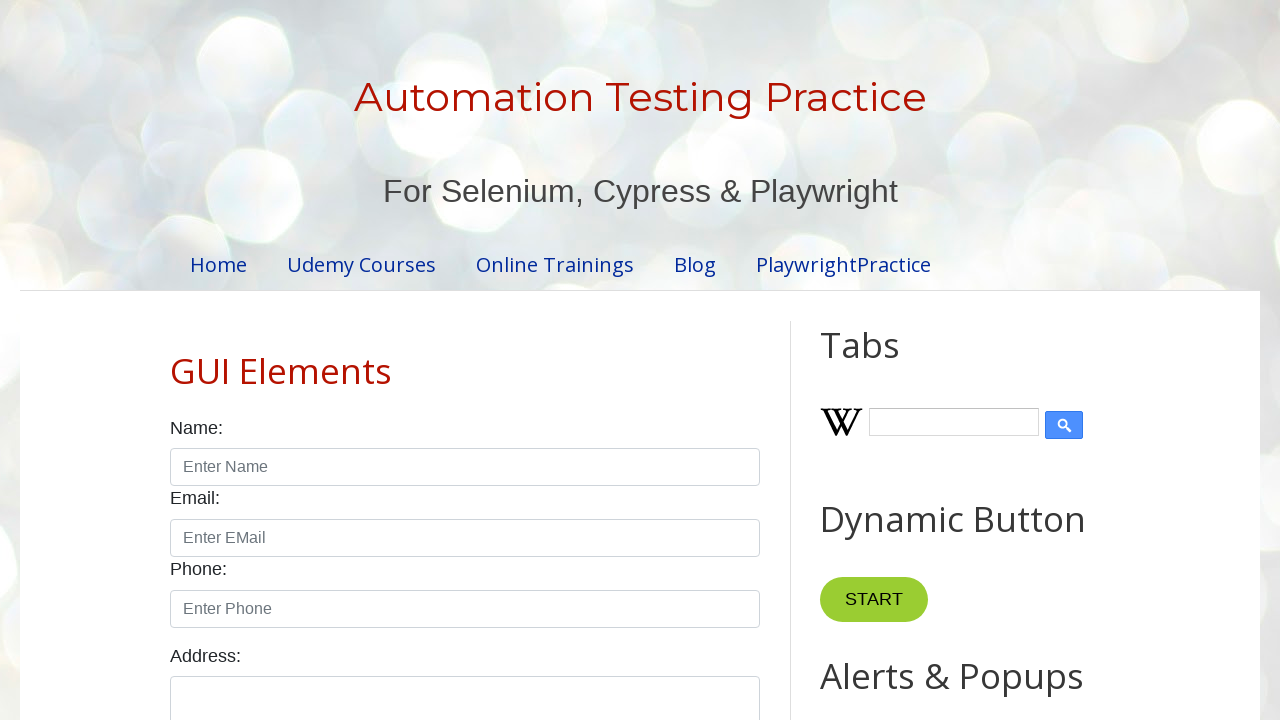

Entered 'google.com' in Wikipedia search input field on input#Wikipedia1_wikipedia-search-input
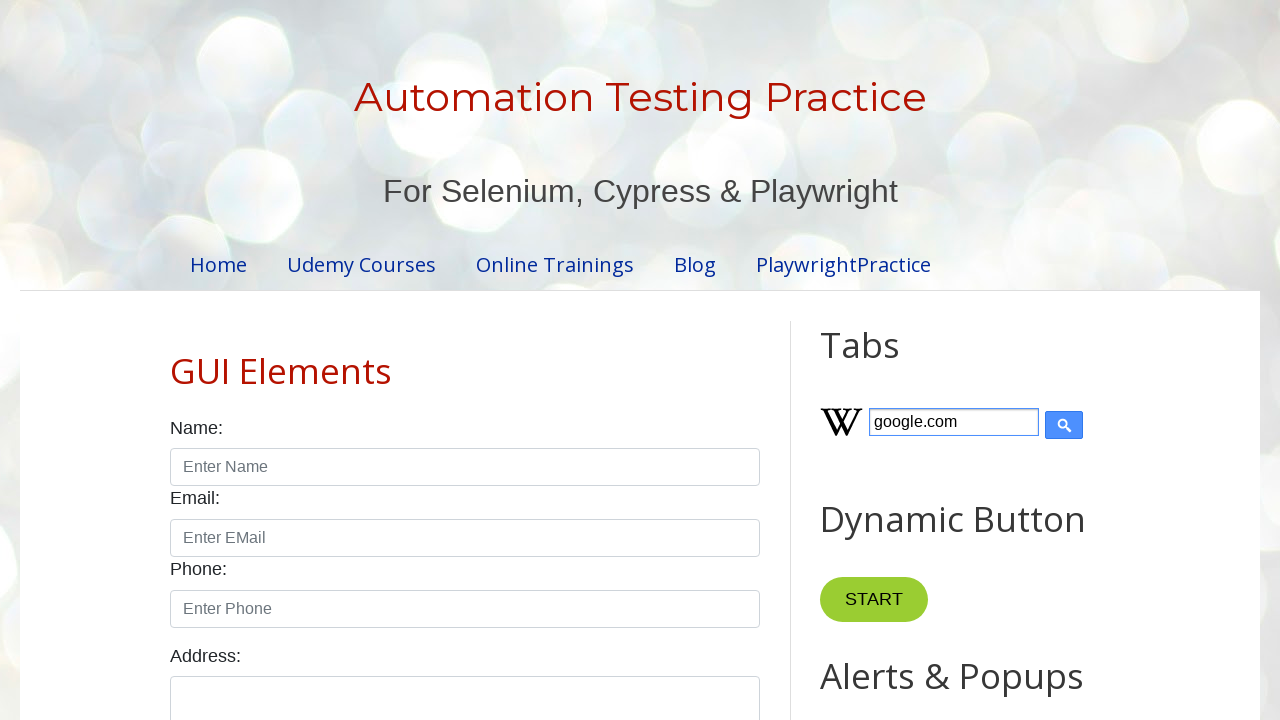

Clicked the Wikipedia search button at (1064, 425) on xpath=//*[@id='Wikipedia1_wikipedia-search-form']/div/span[2]/span[2]/input
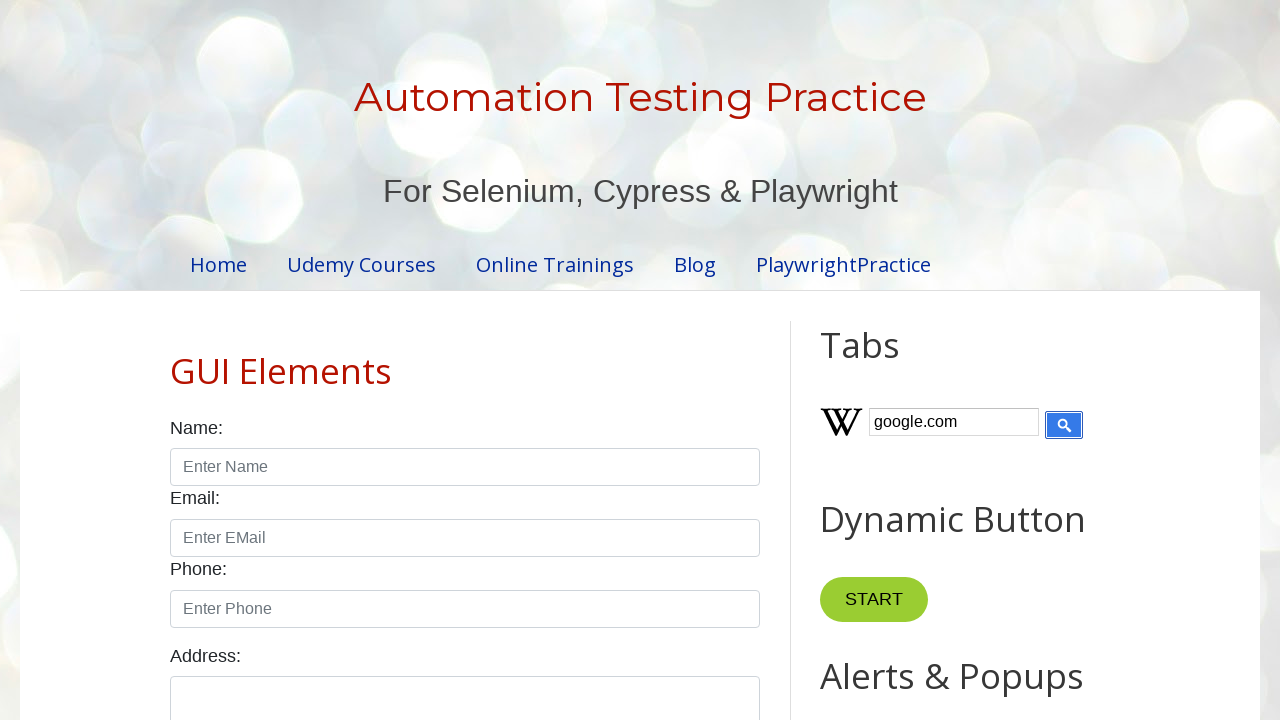

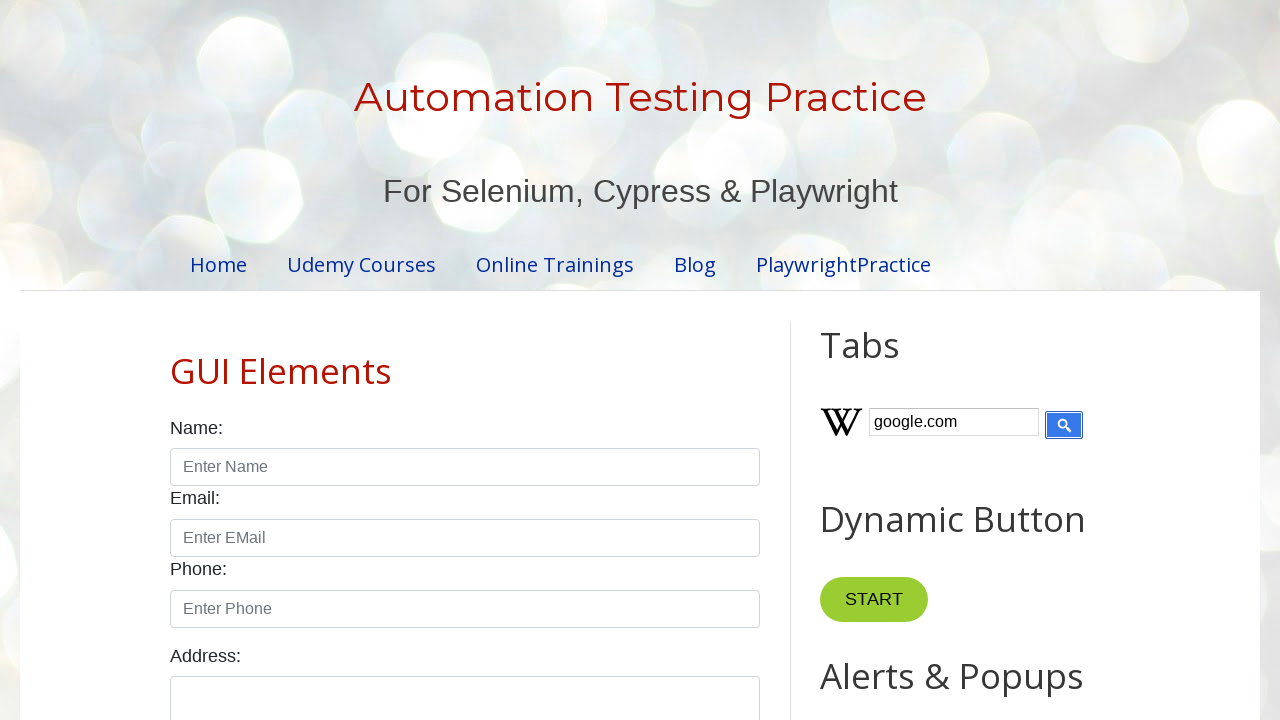